Tests JavaScript prompt alert functionality by triggering a prompt, entering text, and verifying the result

Starting URL: https://the-internet.herokuapp.com/javascript_alerts

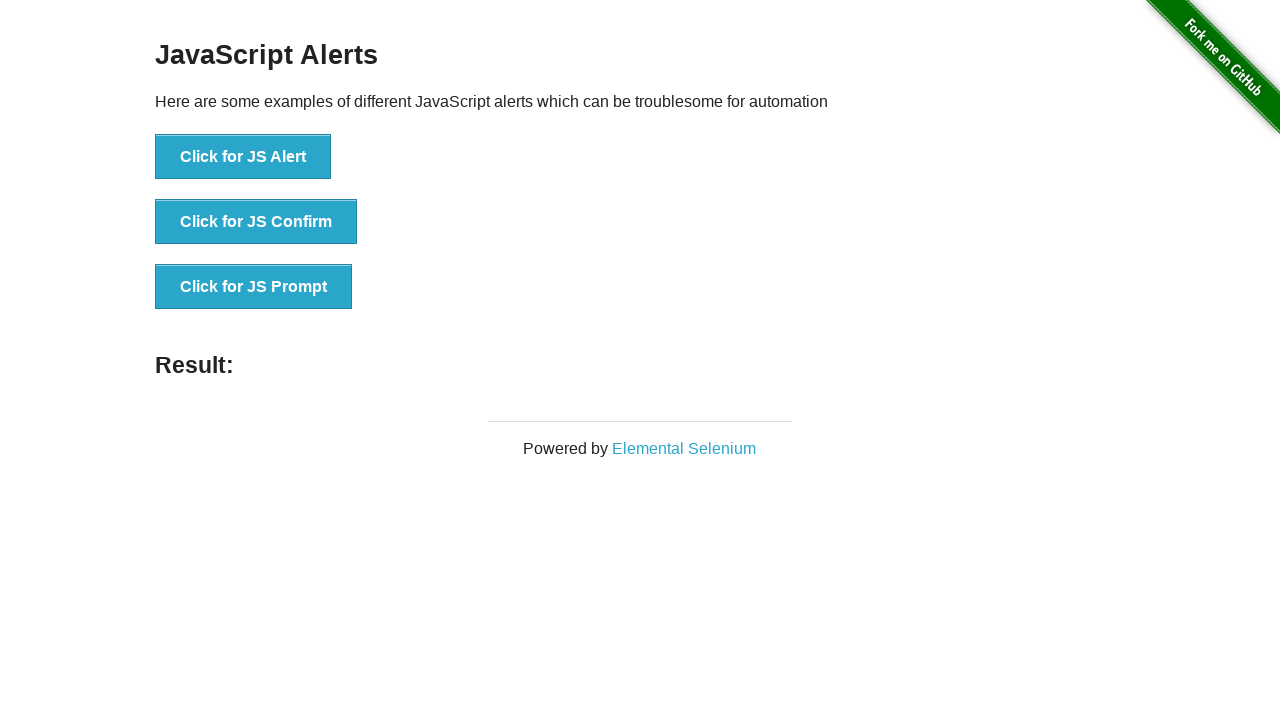

Clicked button to trigger JavaScript prompt at (254, 287) on xpath=//button[@onclick='jsPrompt()']
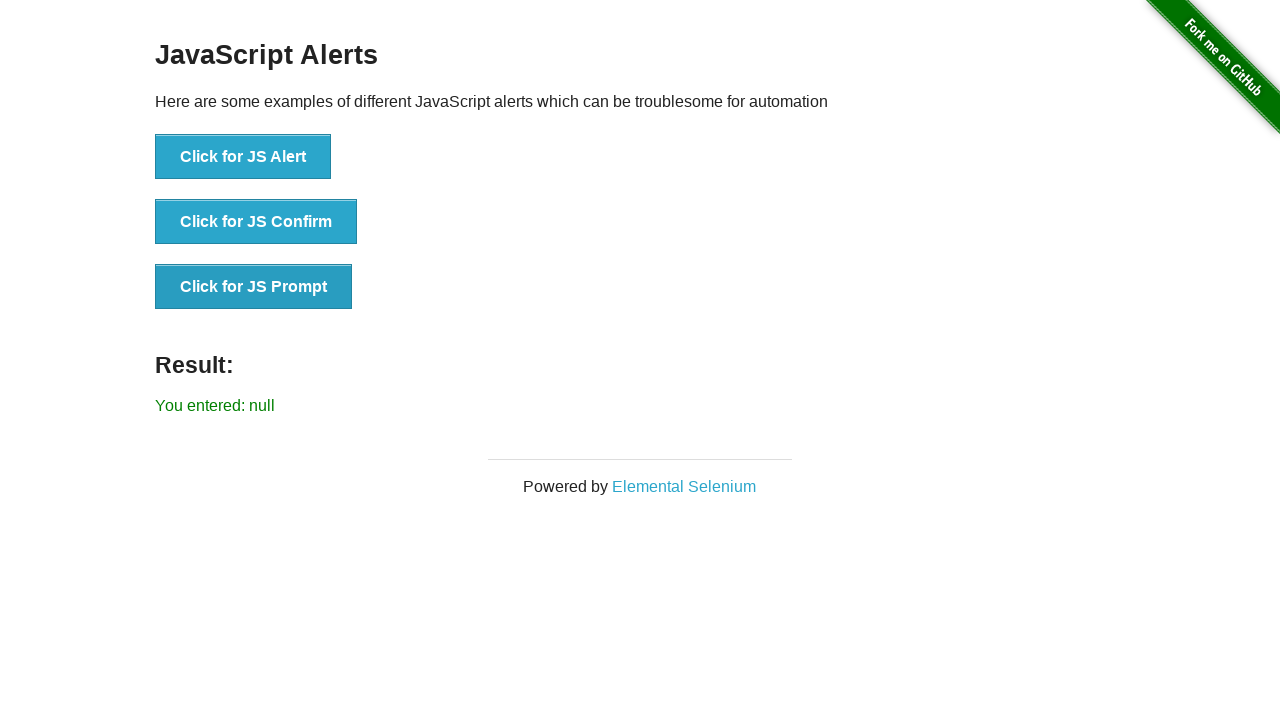

Set up dialog handler to accept prompt with 'Alert' text
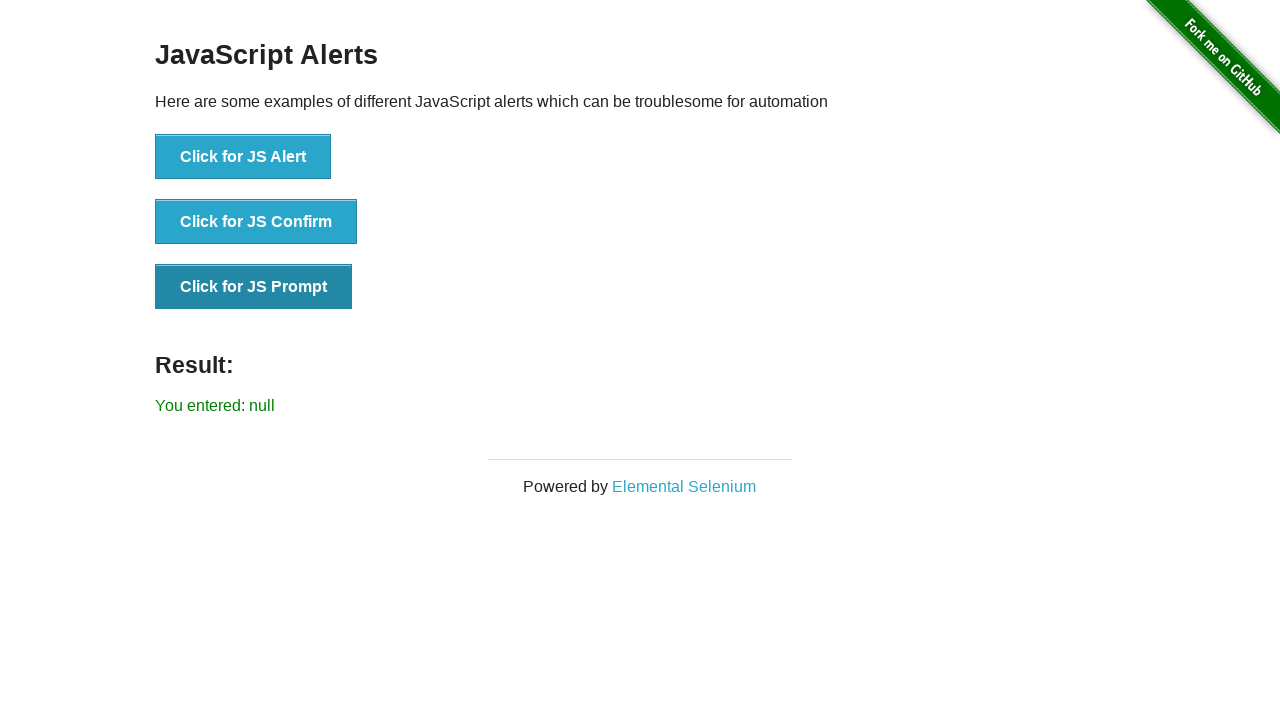

Clicked button to trigger JavaScript prompt again at (254, 287) on xpath=//button[@onclick='jsPrompt()']
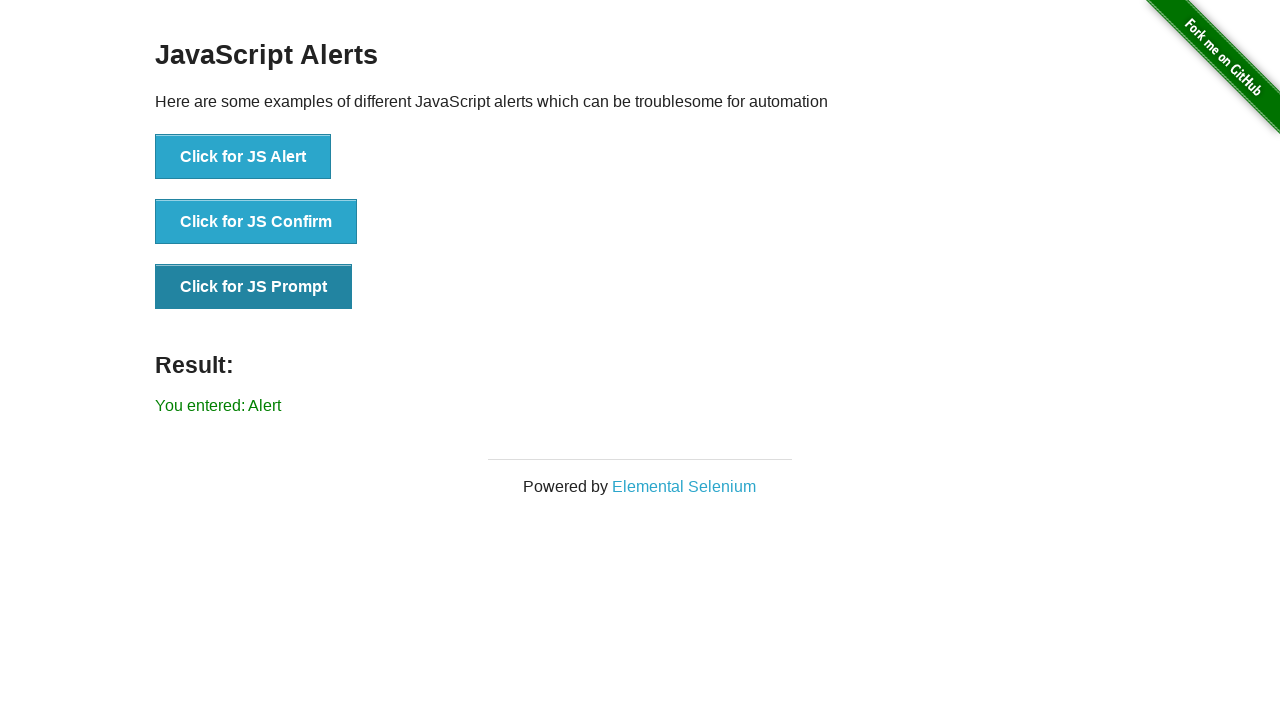

Verified result is displayed on page
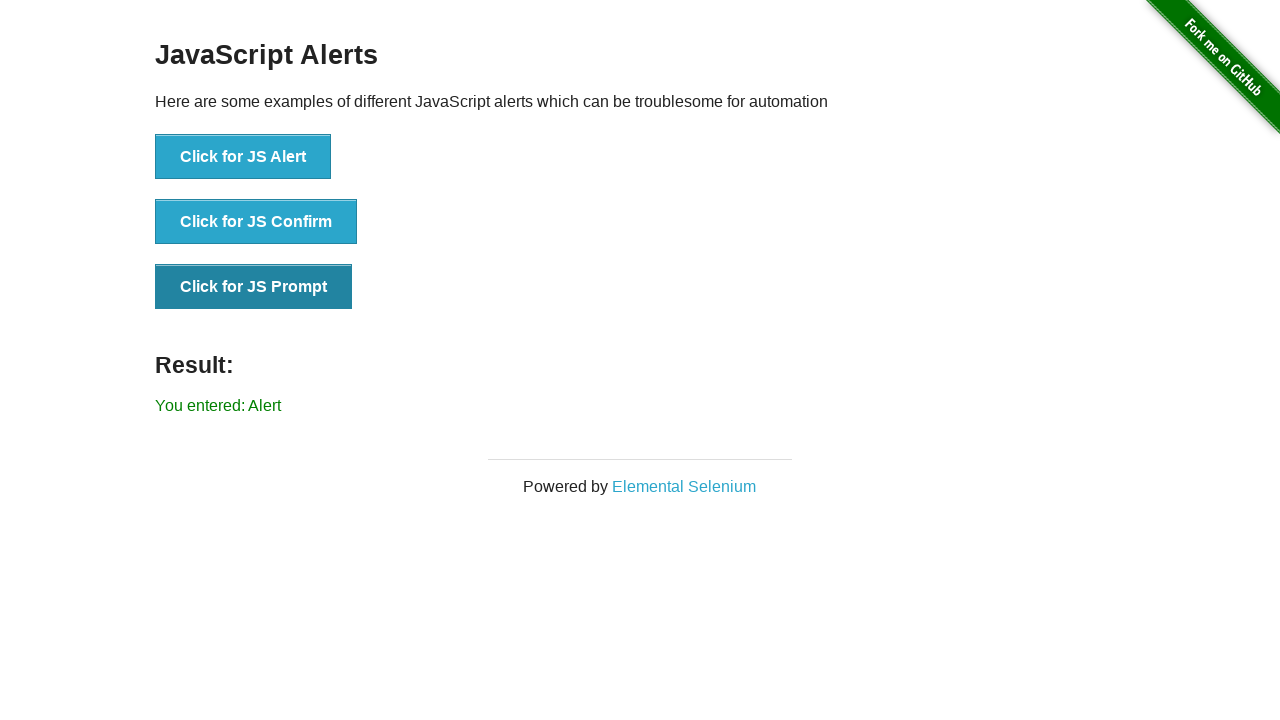

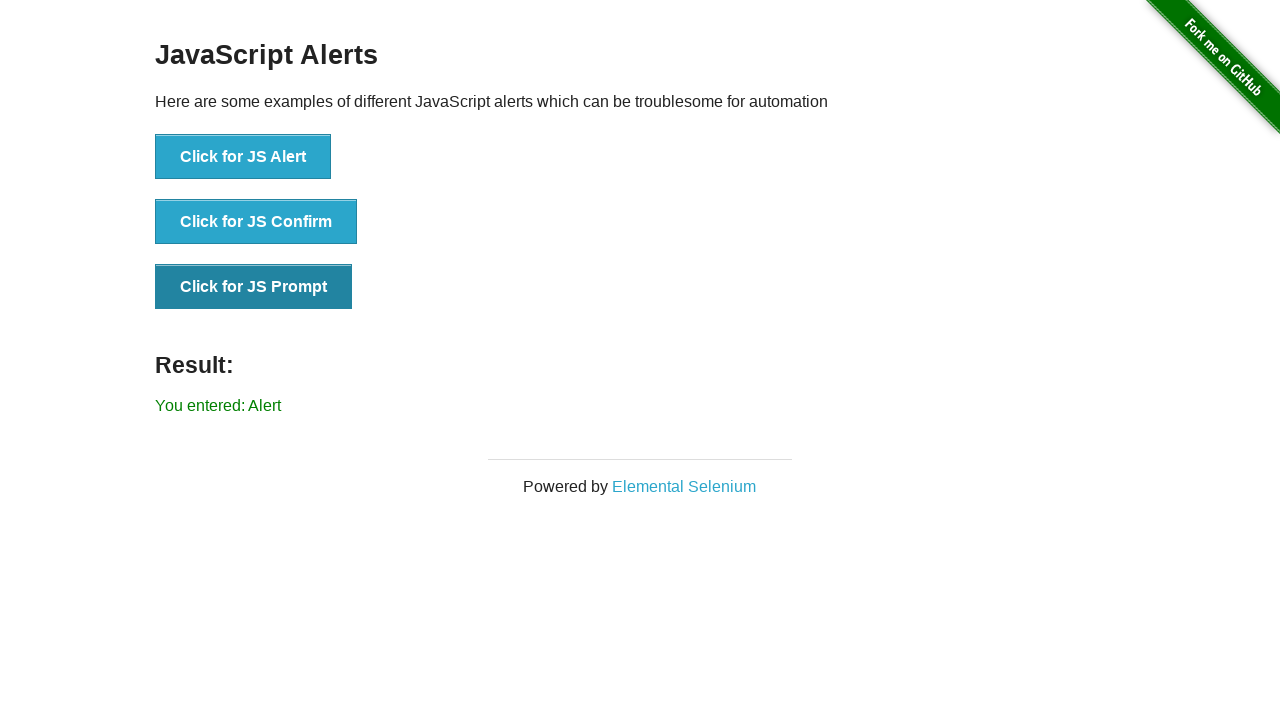